Tests clicking the Browse SAEs button and verifies navigation to browse section

Starting URL: https://neuronpedia.org/gemma-scope#learn

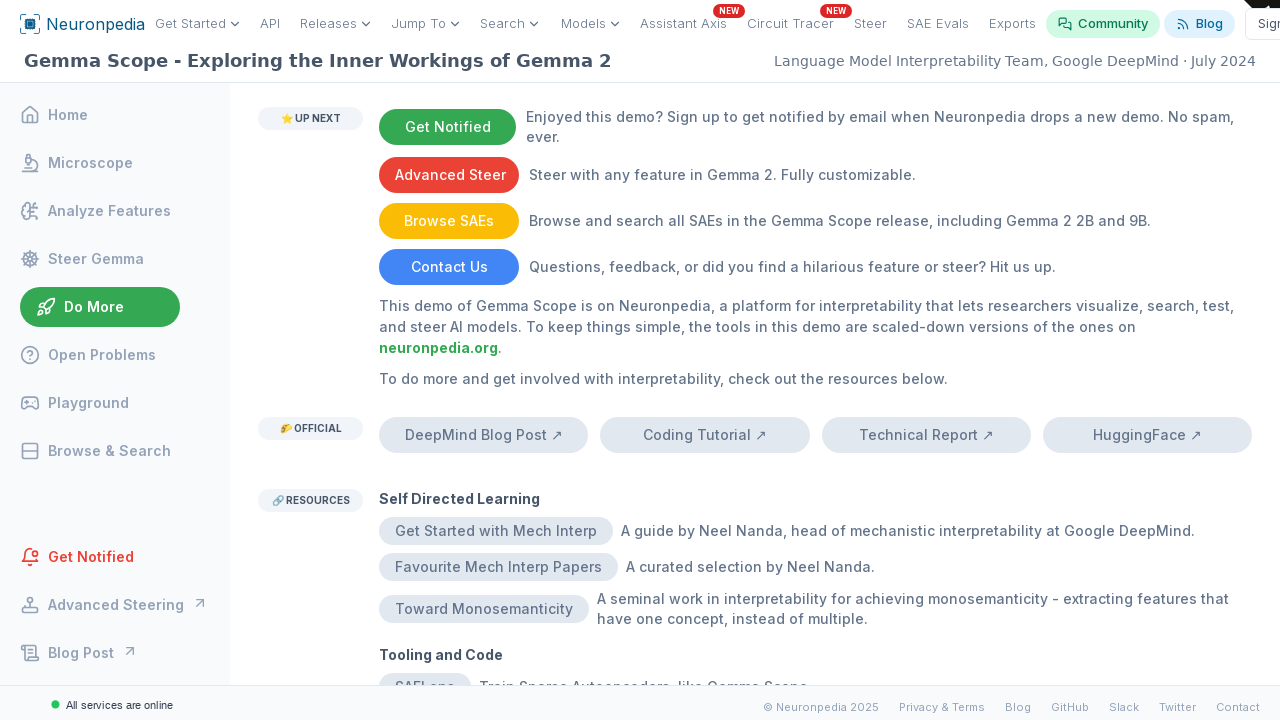

Clicked Browse SAEs button at (449, 221) on internal:text="Browse SAEs"i
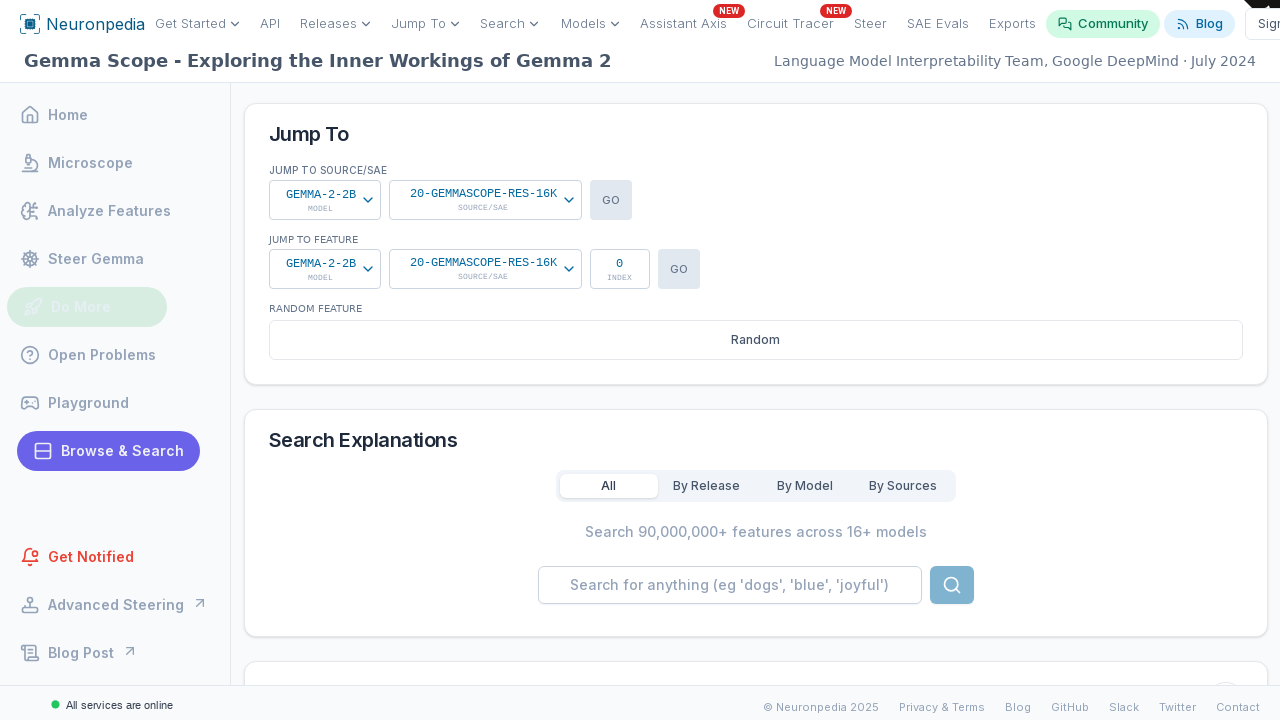

Verified navigation to browse section - URL changed to gemma-scope#browse
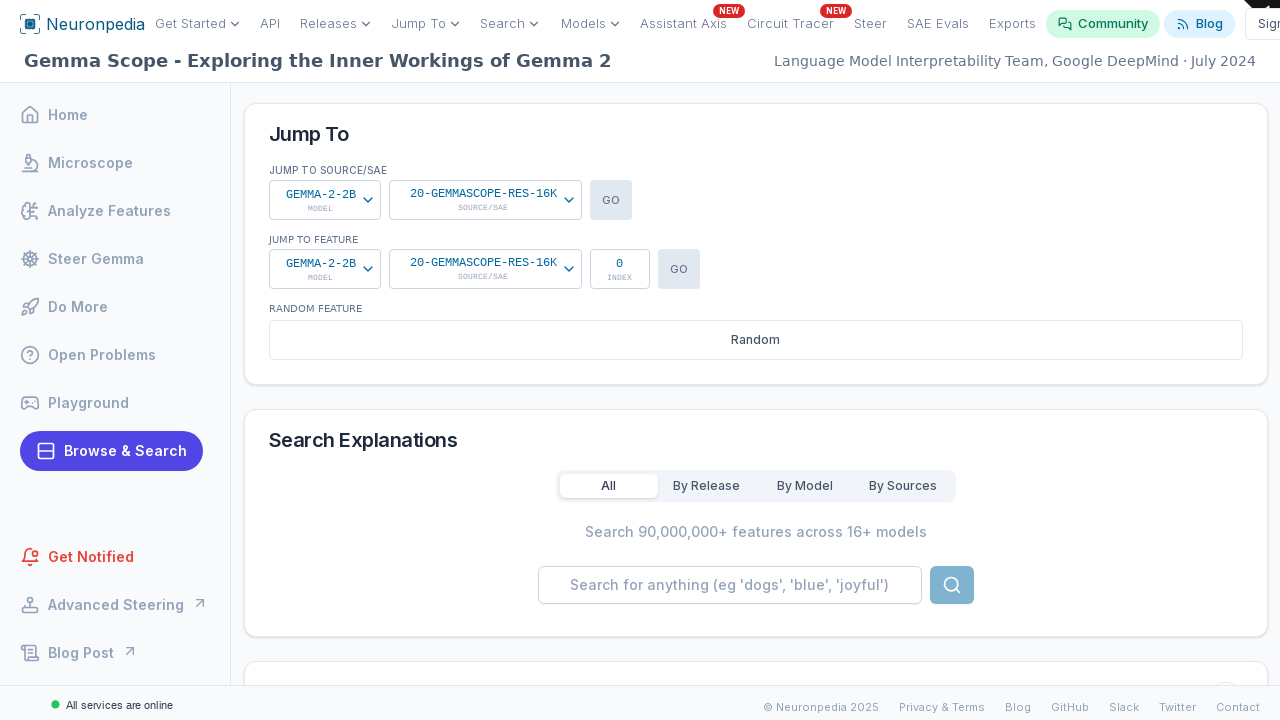

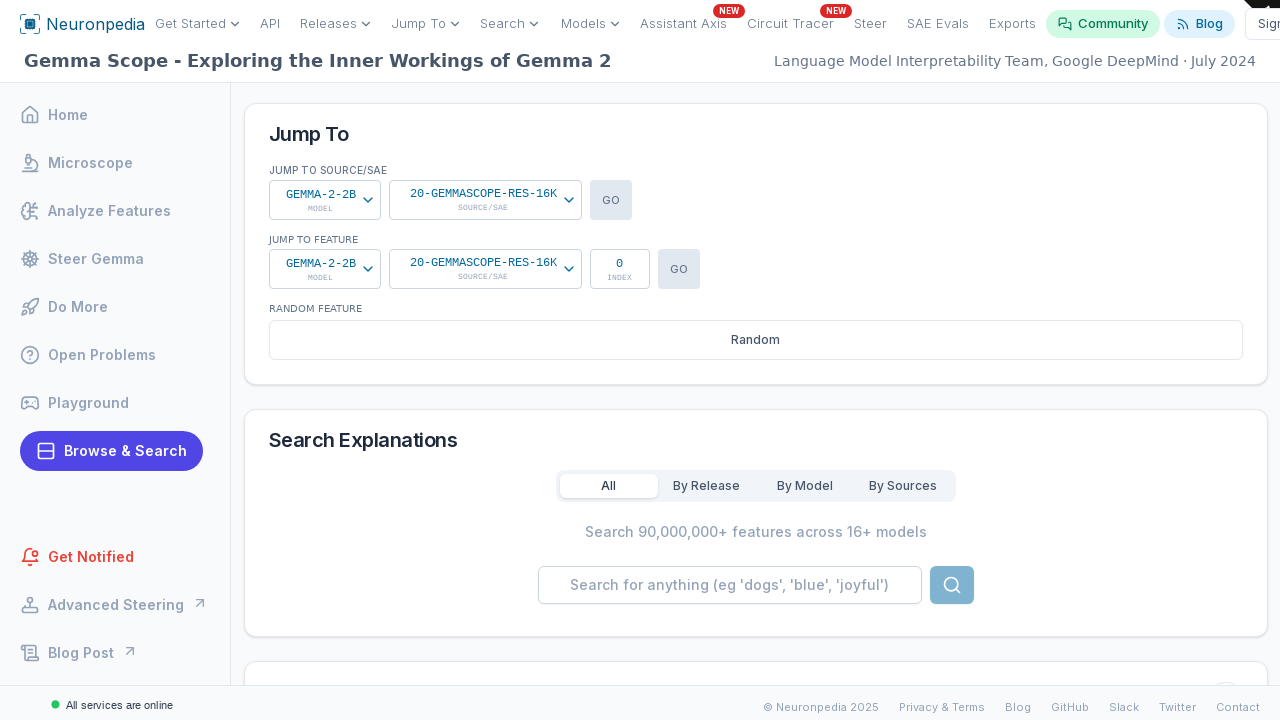